Tests drag and drop using click-and-hold, move, and release actions

Starting URL: https://letcode.in/droppable/

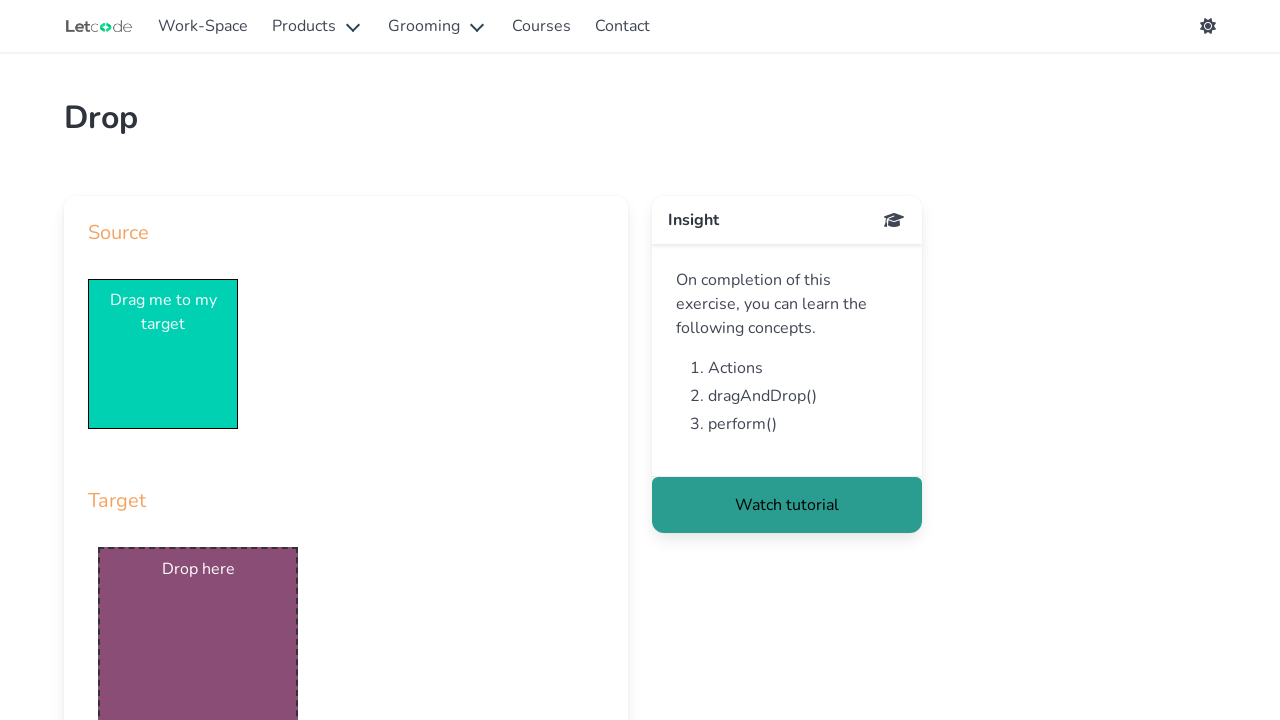

Waited for draggable element to be visible
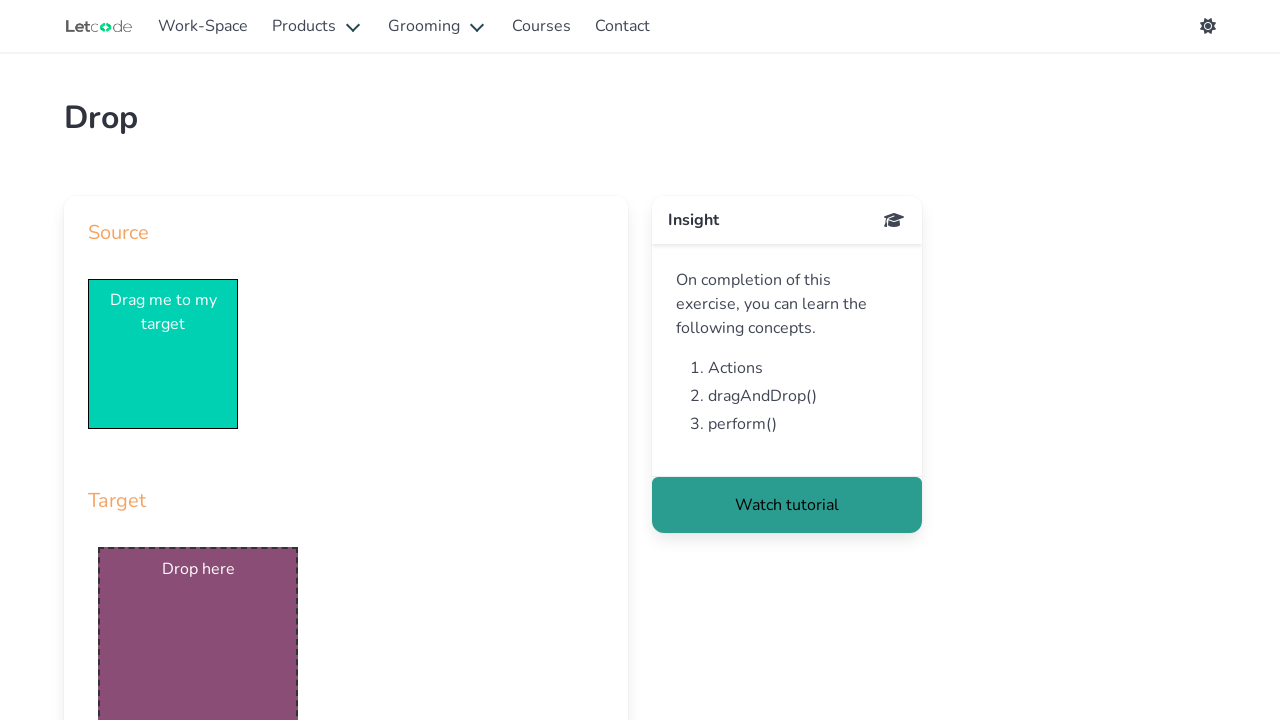

Waited for droppable element to be visible
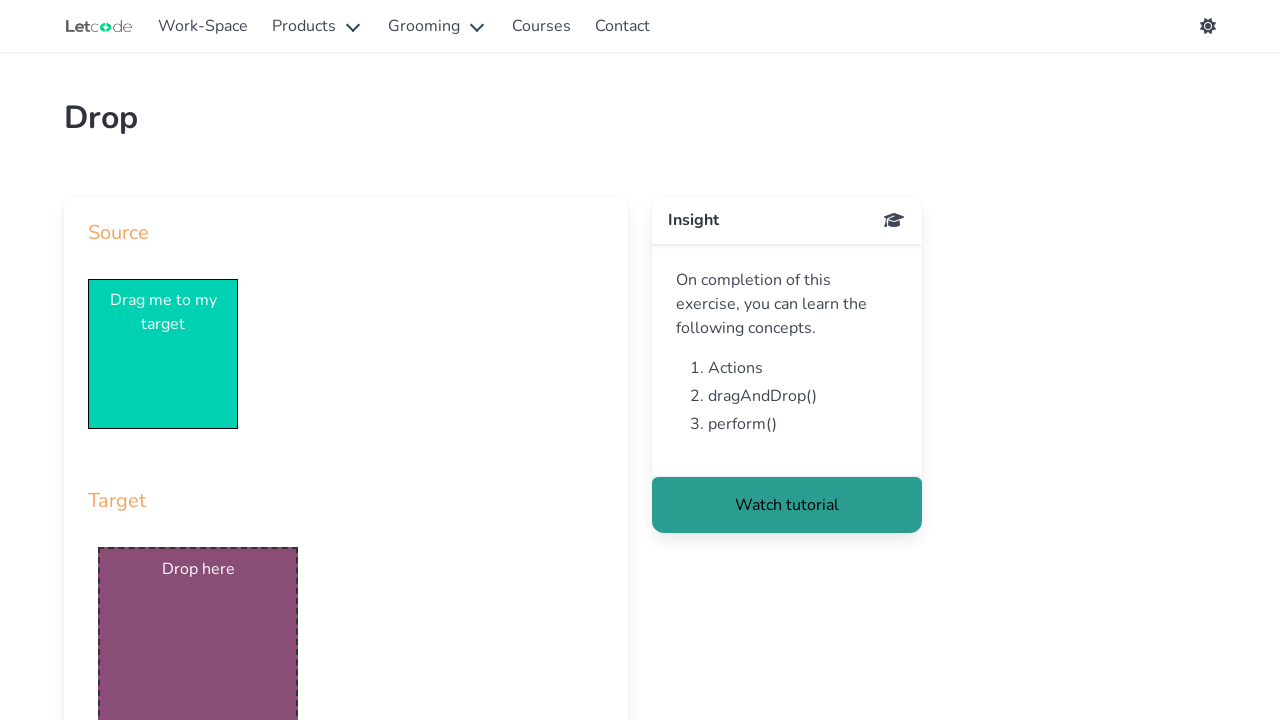

Moved mouse to center of droppable element at (198, 647)
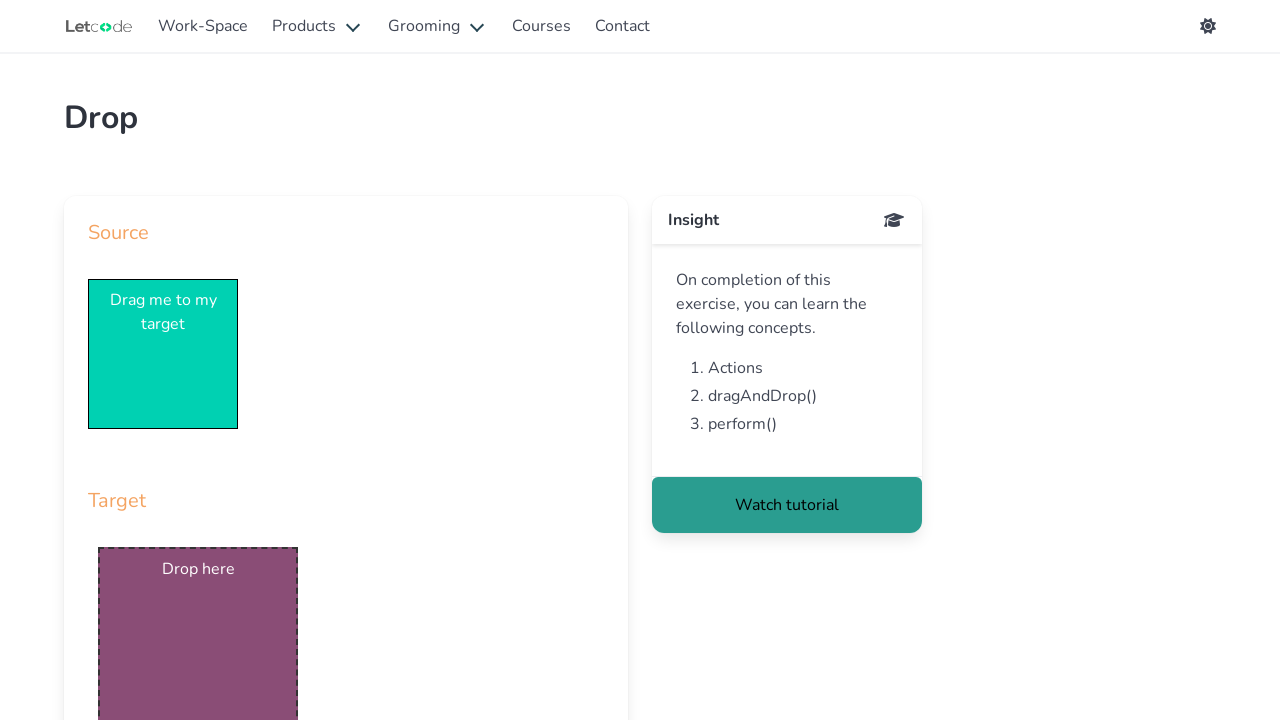

Pressed mouse button down on droppable element at (198, 647)
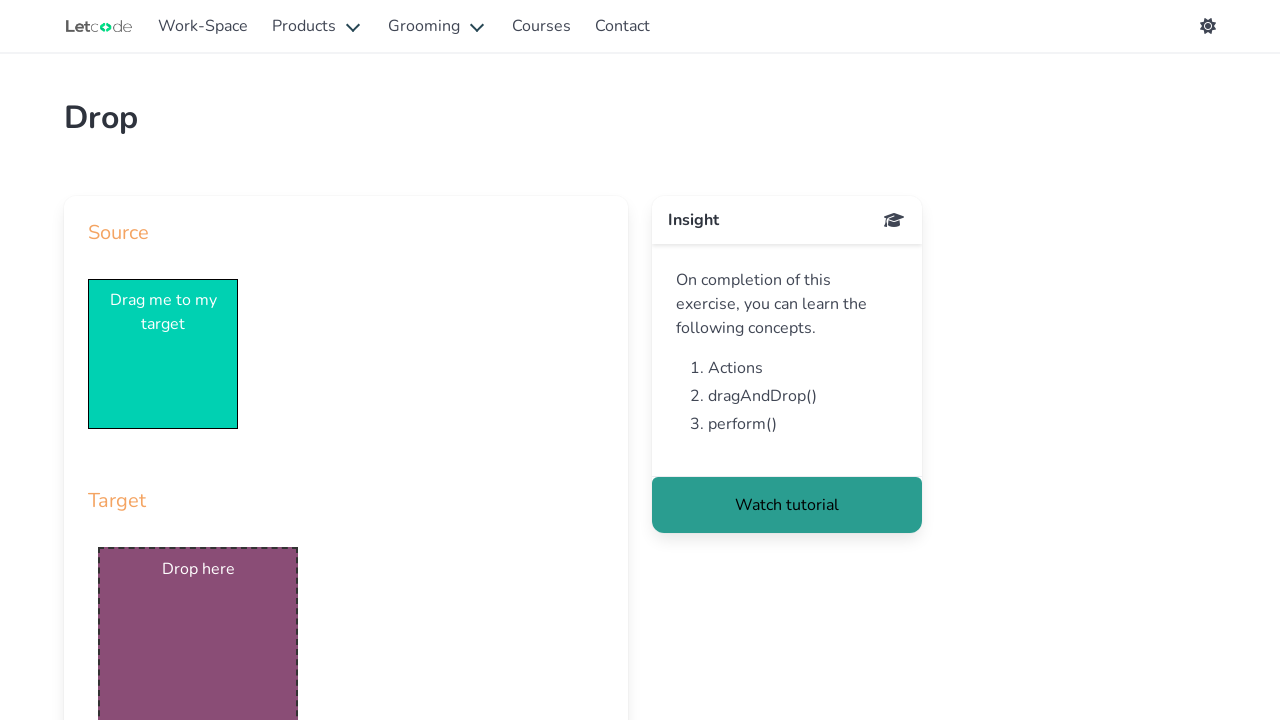

Moved mouse to center of draggable element at (163, 354)
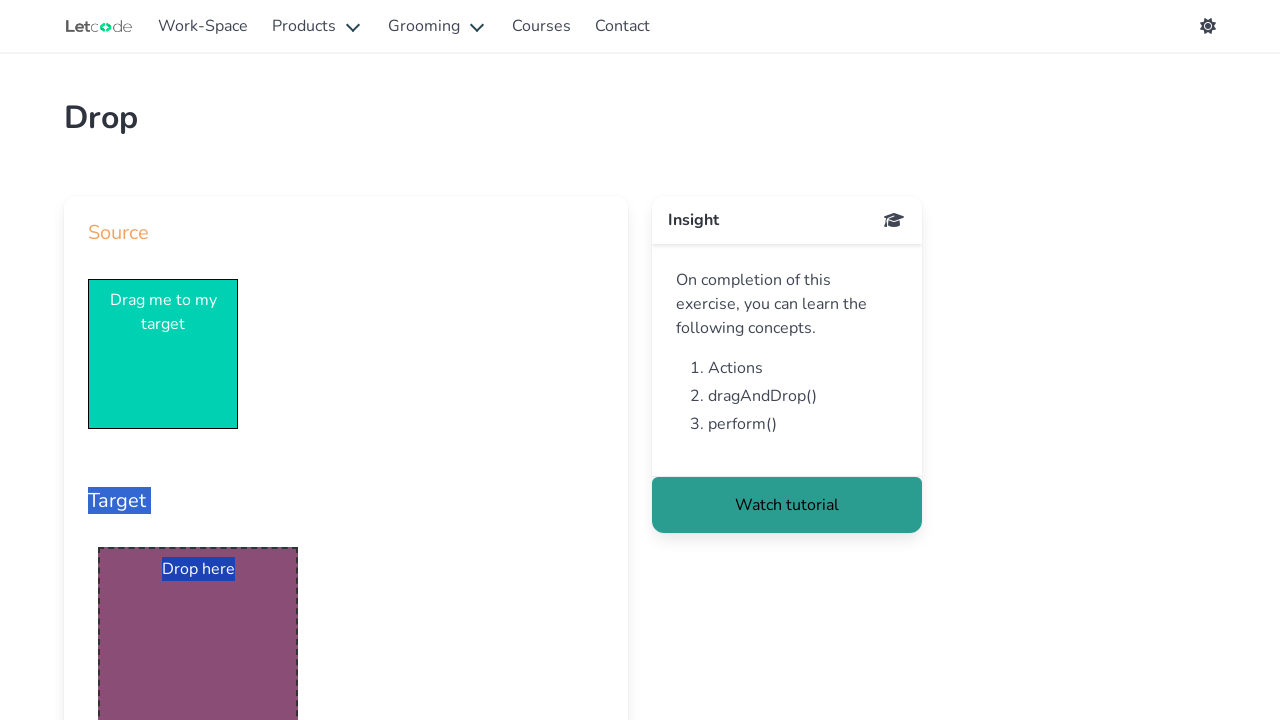

Released mouse button to complete drag and drop at (163, 354)
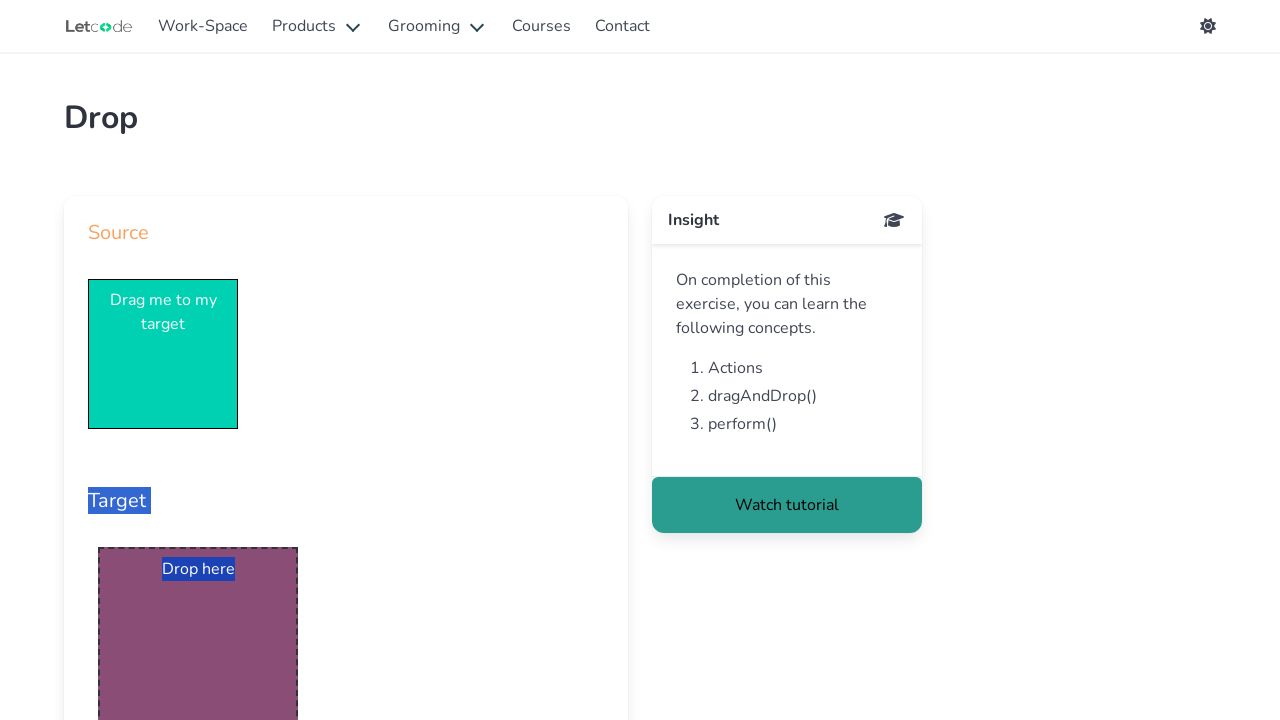

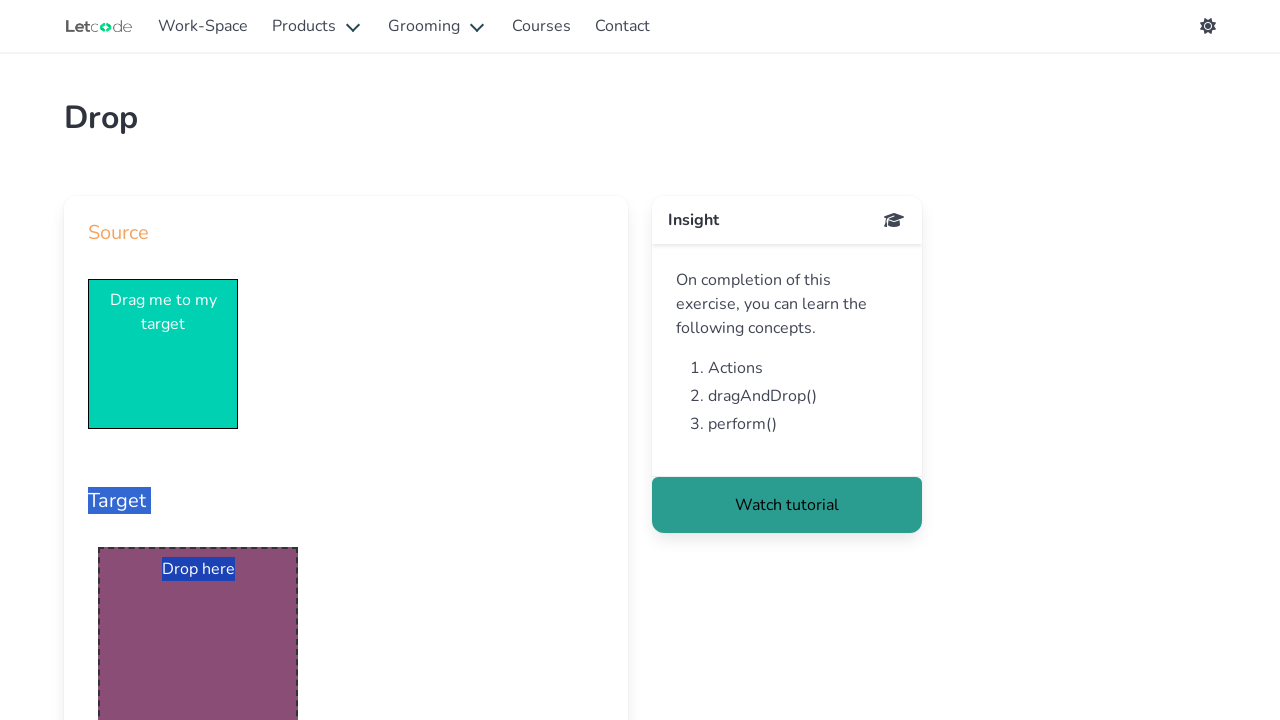